Tests navigation to the Python Software Foundation page by clicking the PSF link and verifying the page loads correctly.

Starting URL: https://www.python.org

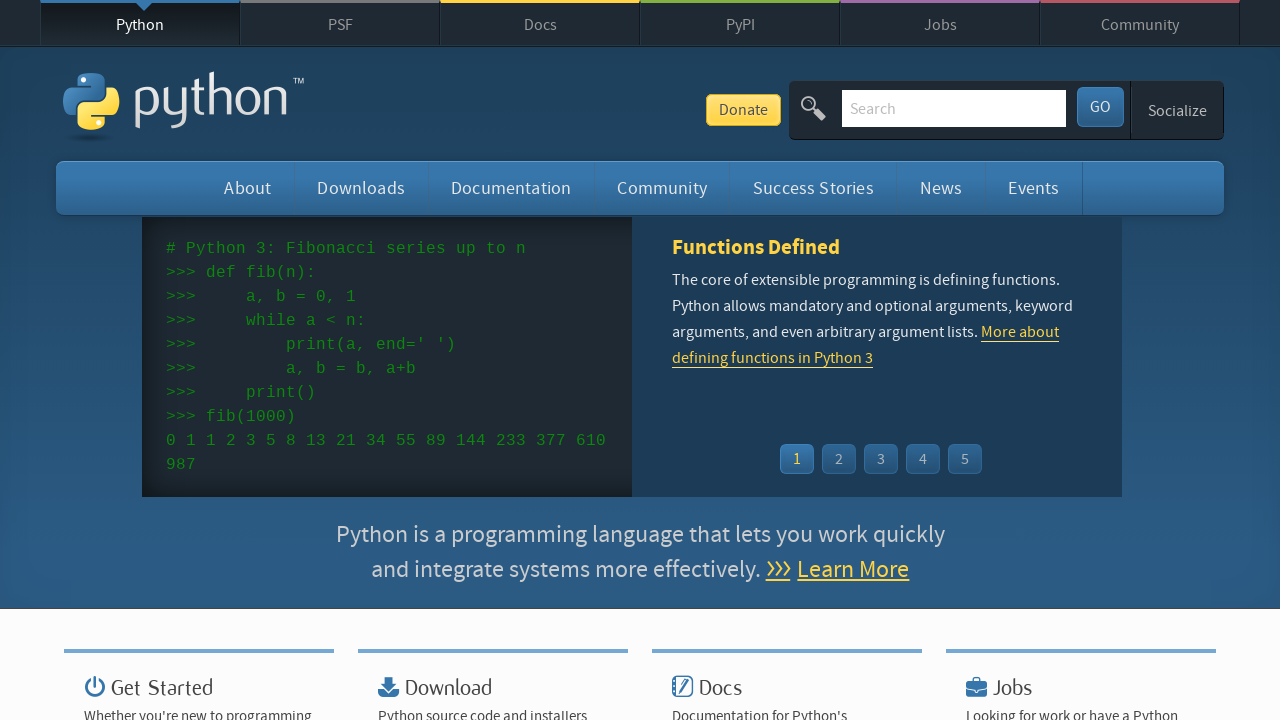

Clicked on the PSF link at (340, 24) on text=PSF
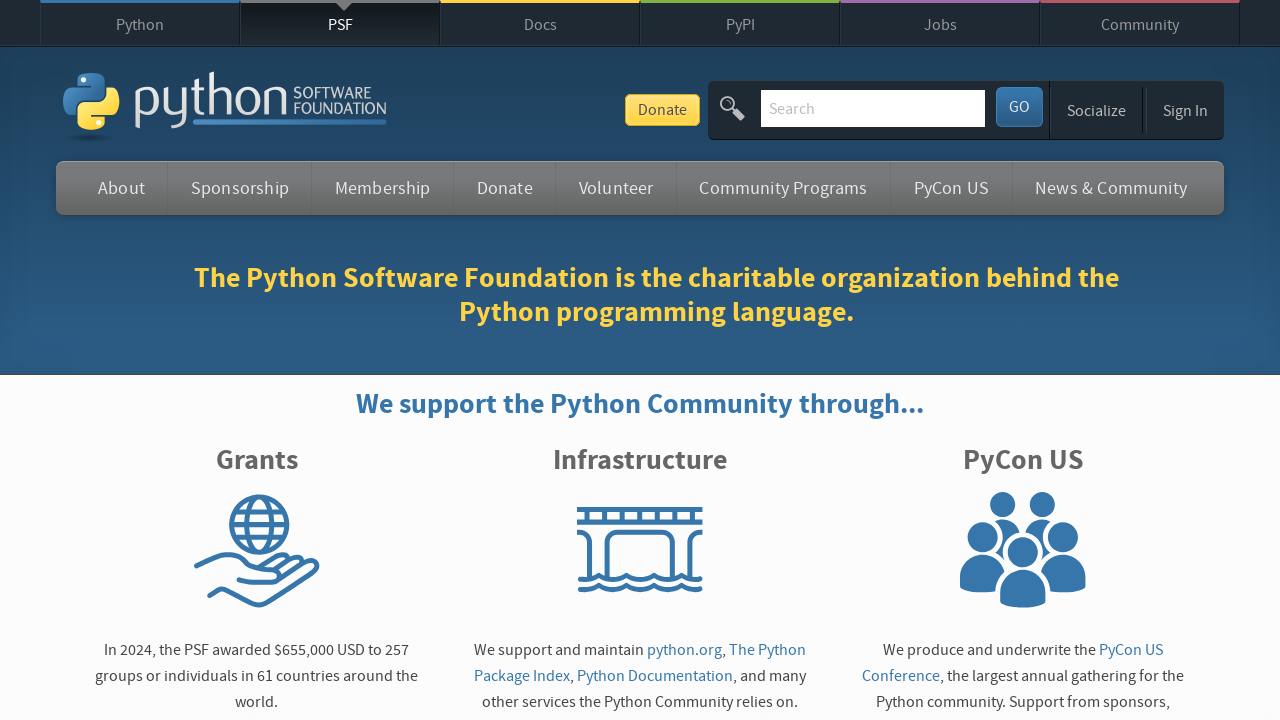

Waited for PSF page to load (domcontentloaded state)
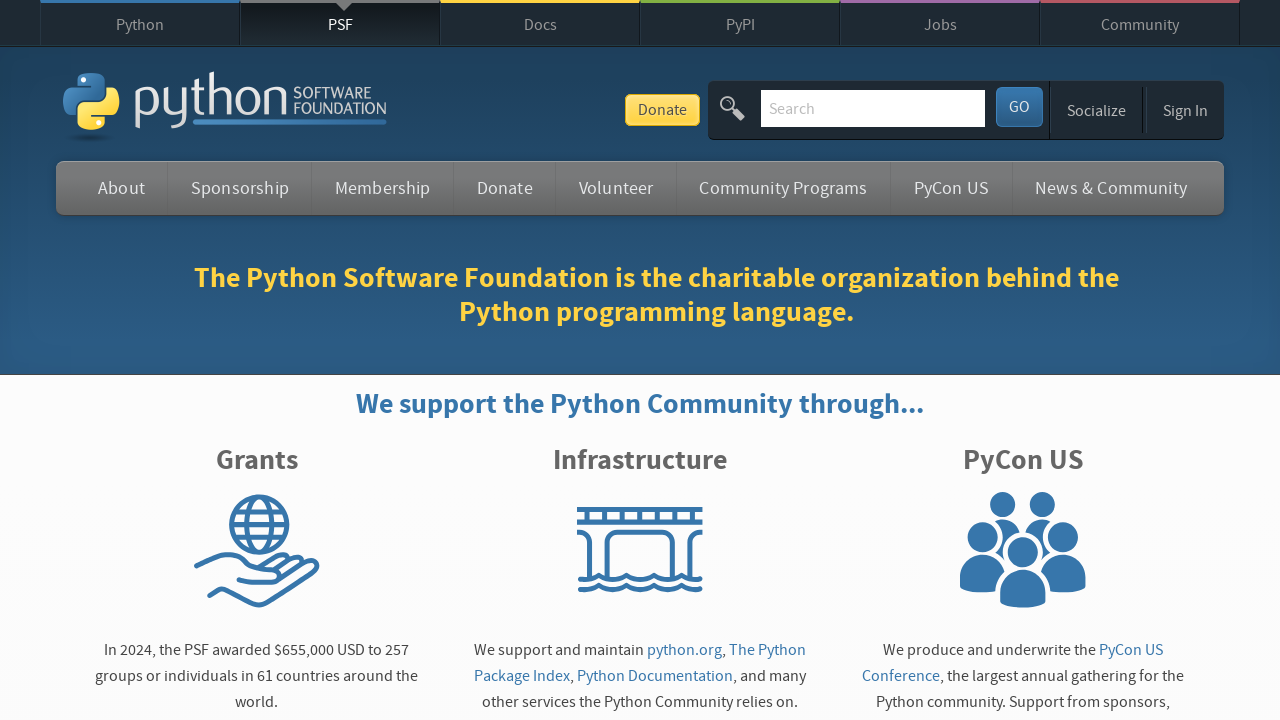

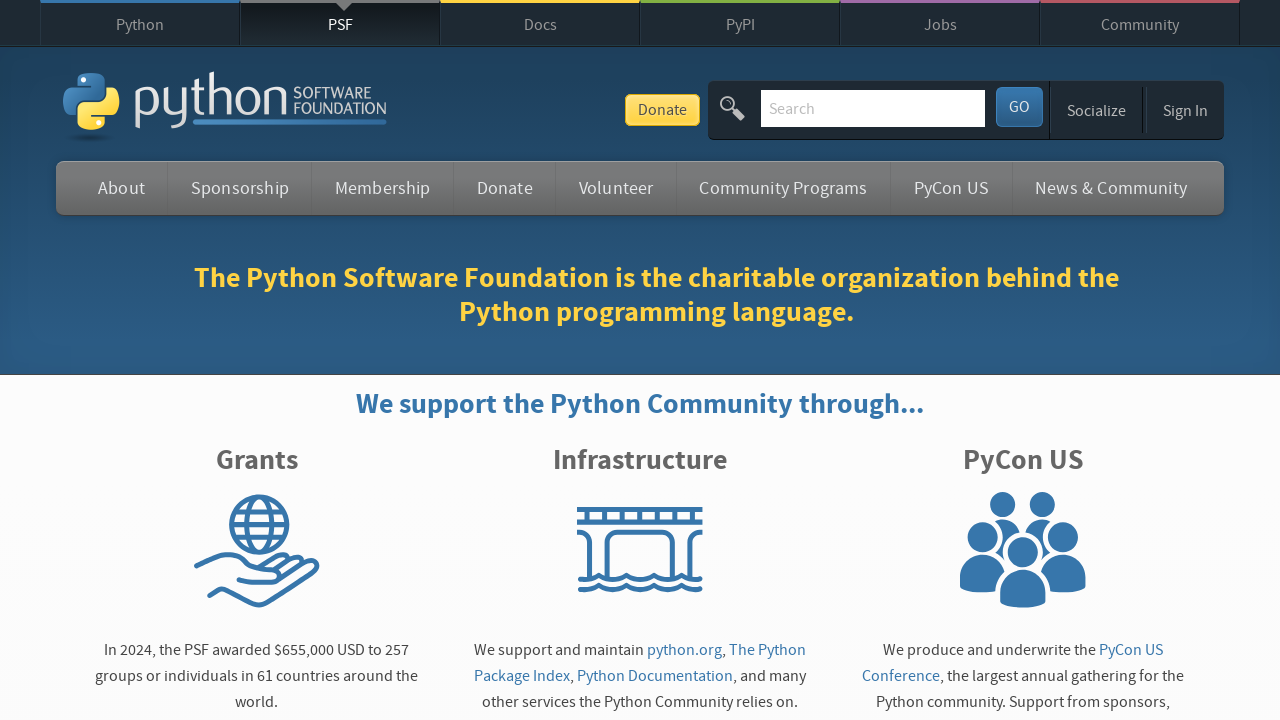